Tests dynamic properties page by waiting for a button to become visible after a delay, then verifies that another button becomes enabled after 5 seconds.

Starting URL: https://demoqa.com/dynamic-properties

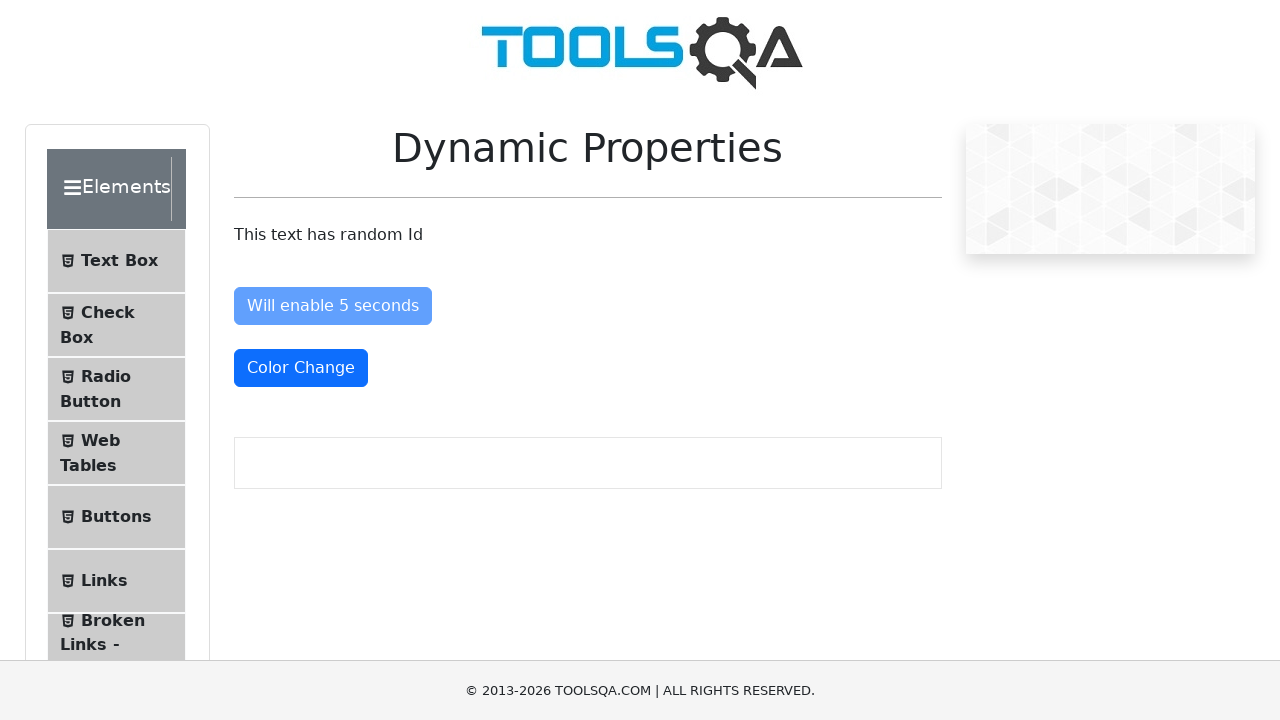

Waited for 'Visible After 5 Seconds' button to become visible
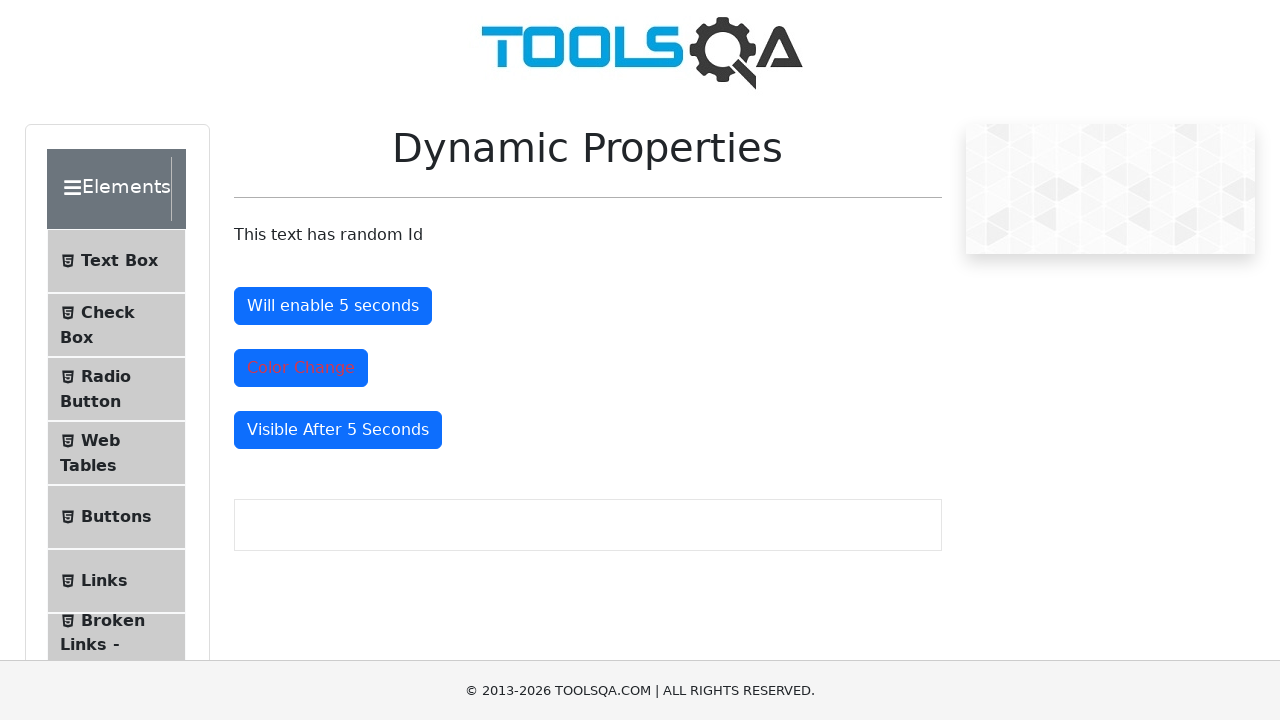

Waited for 'Will enable 5 seconds' button to become enabled
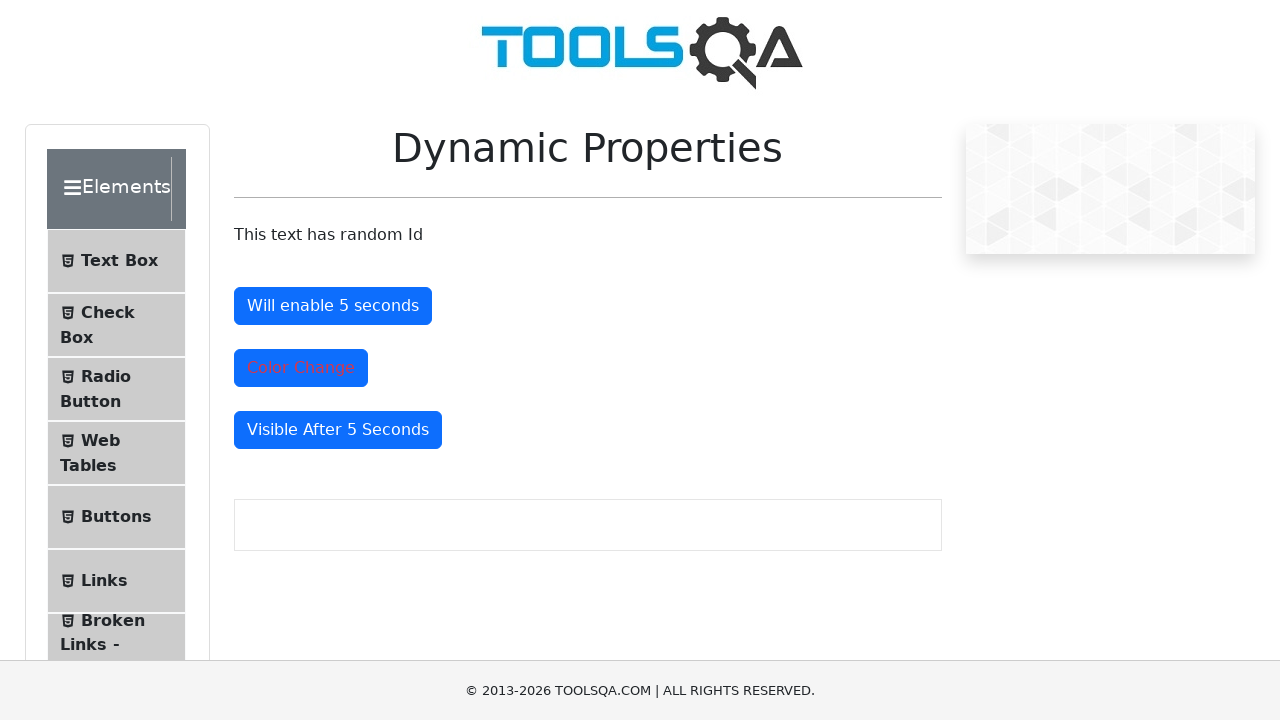

Located the enable button element
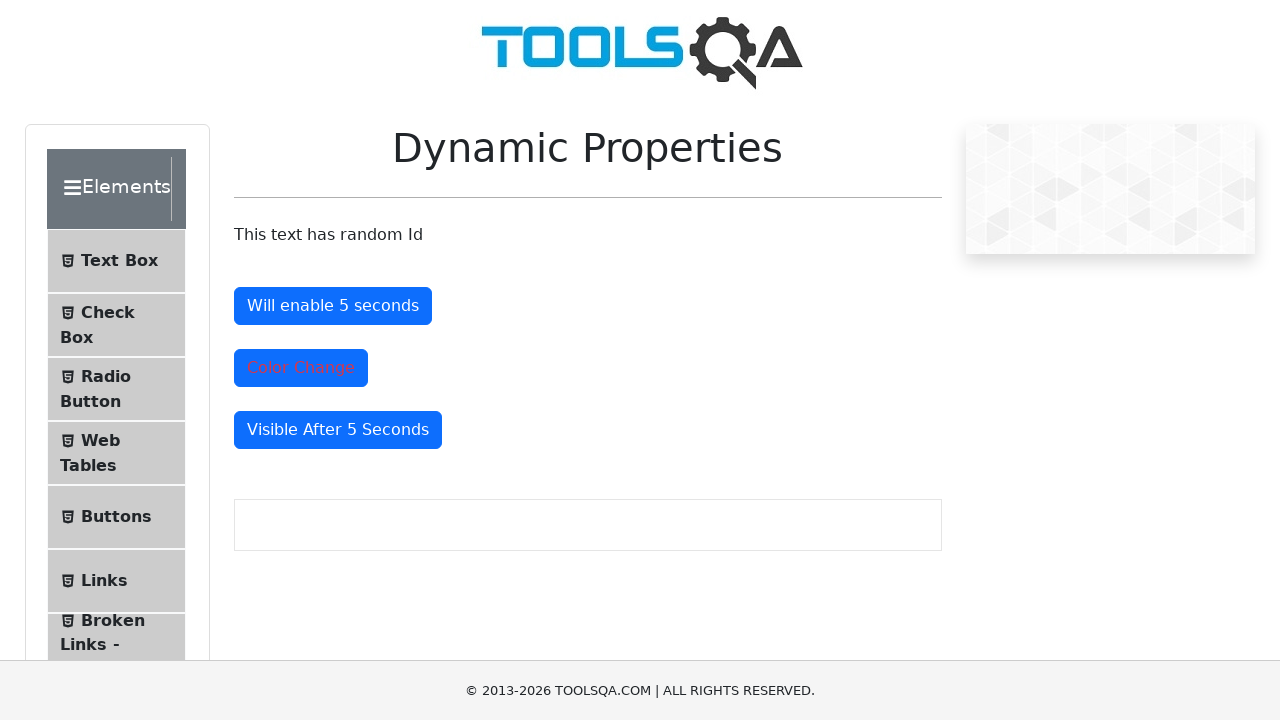

Verified that enable button is enabled
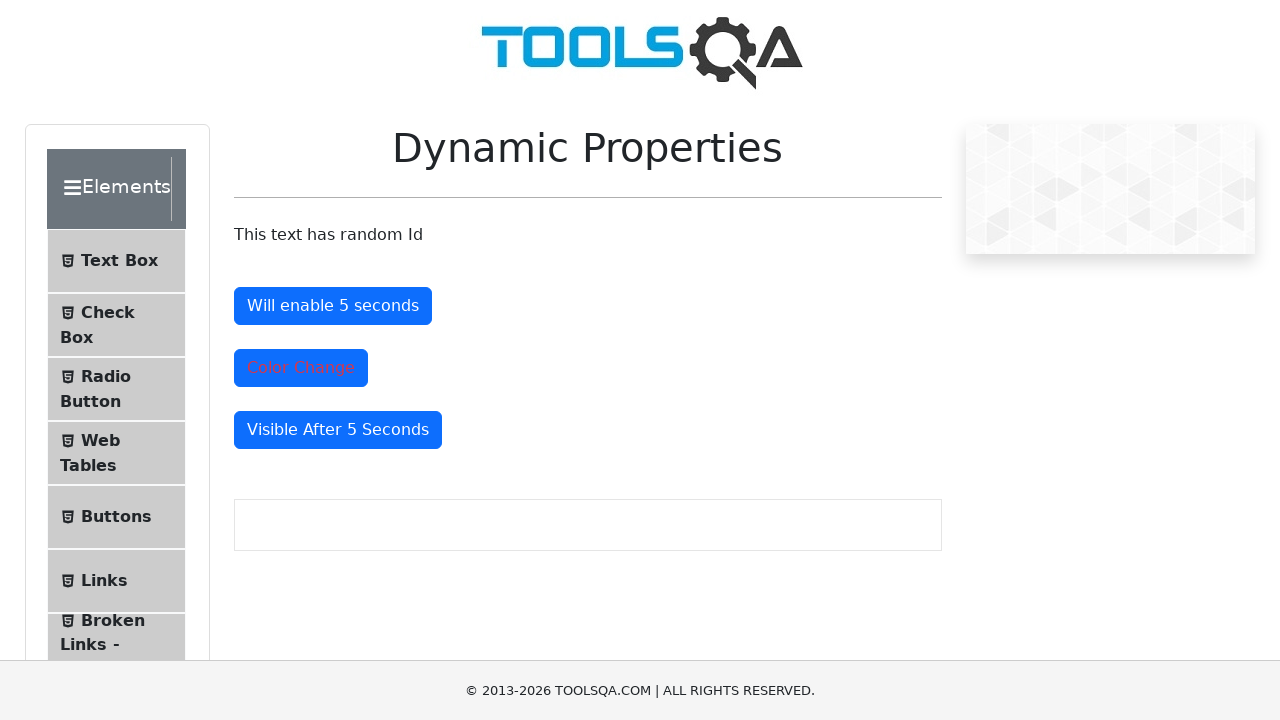

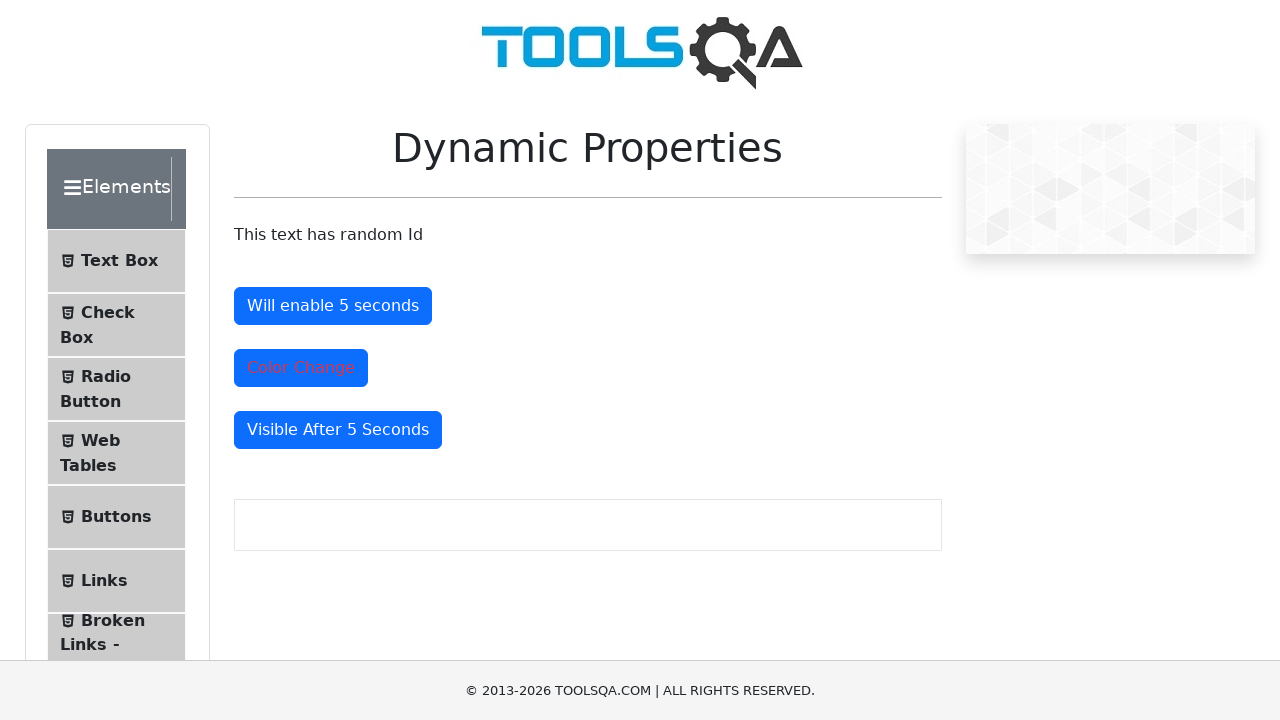